Tests a practice form by filling out personal information fields including first name, last name, email, gender selection, and phone number, then submitting the form.

Starting URL: https://demoqa.com/automation-practice-form

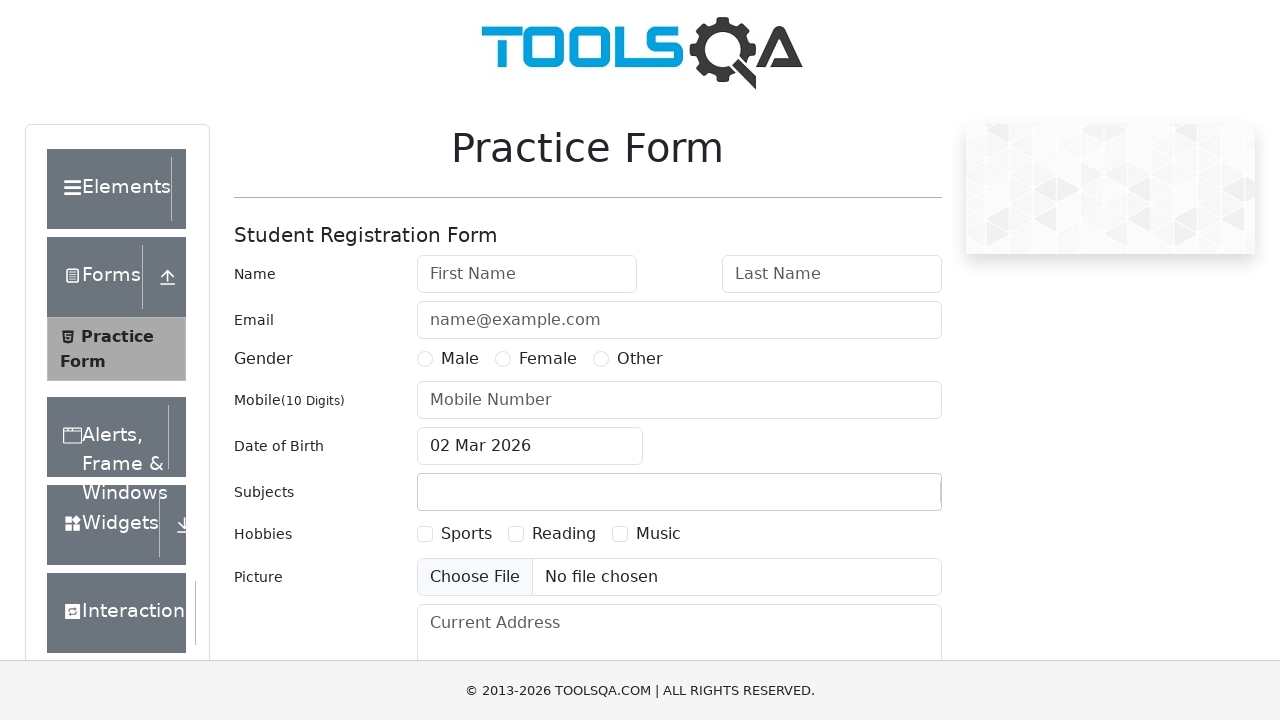

Filled first name field with 'John' on #firstName
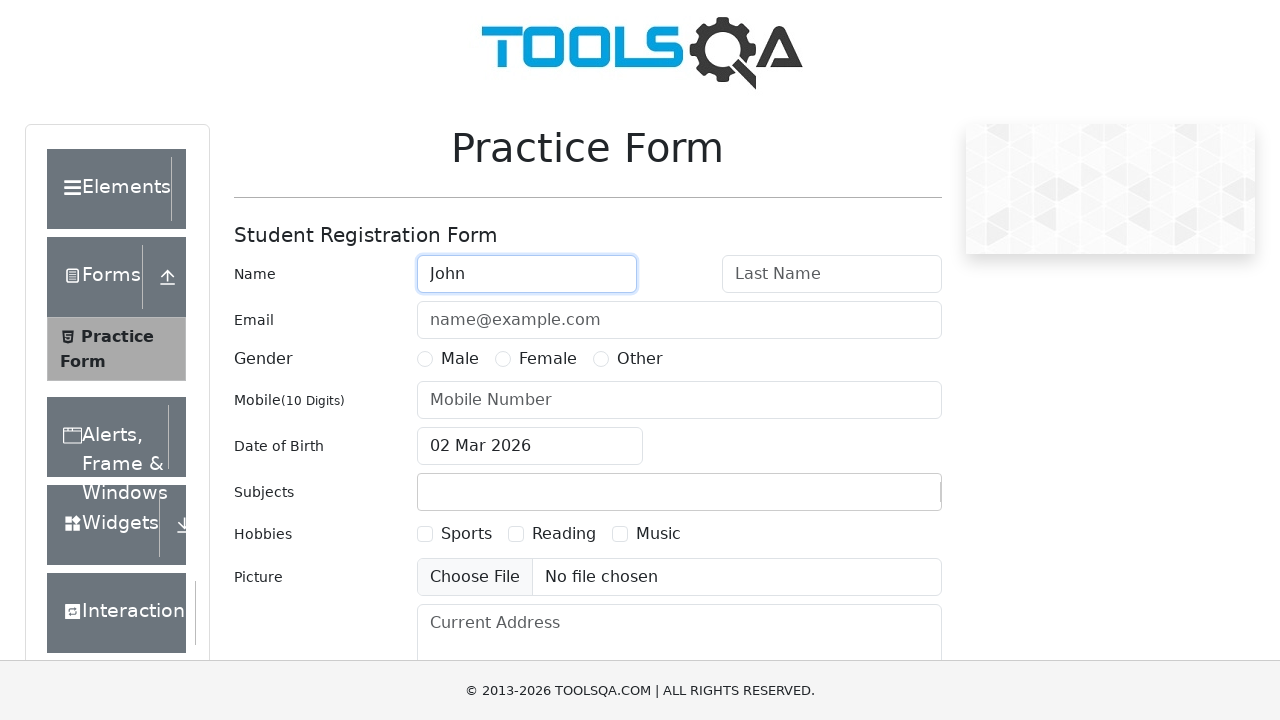

Filled last name field with 'Doe' on #lastName
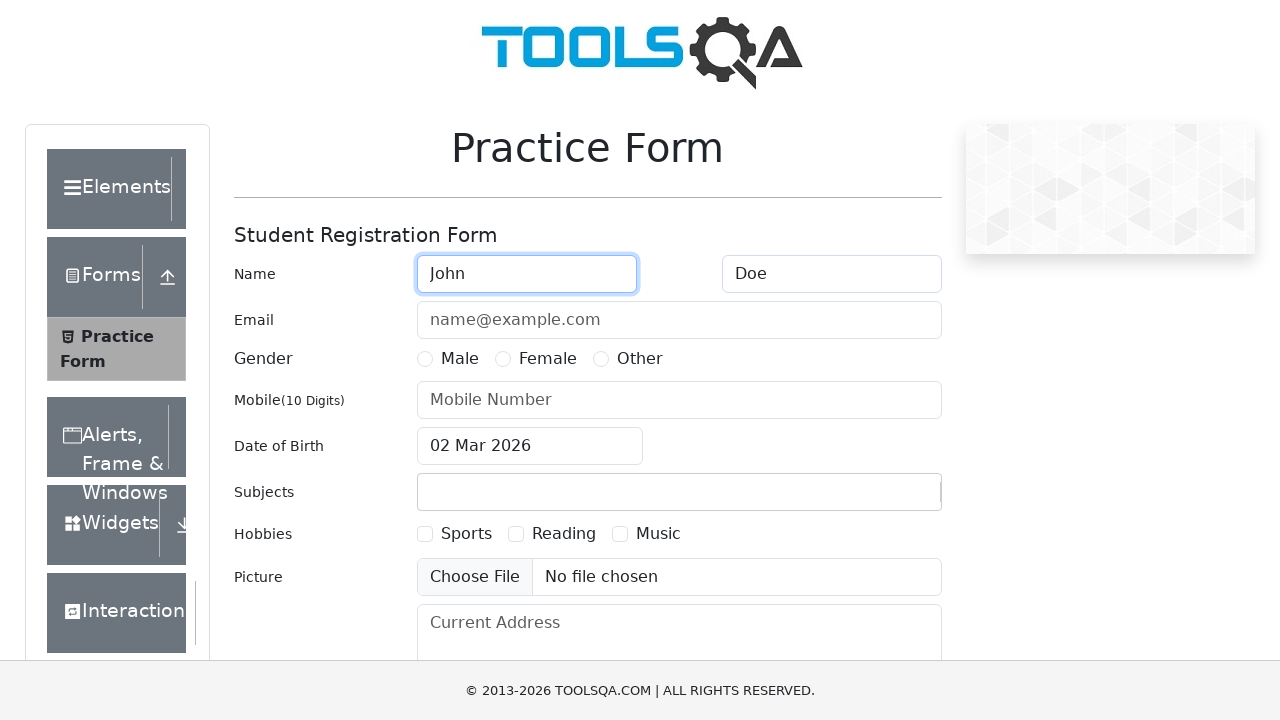

Filled email field with 'johndoe@example.com' on #userEmail
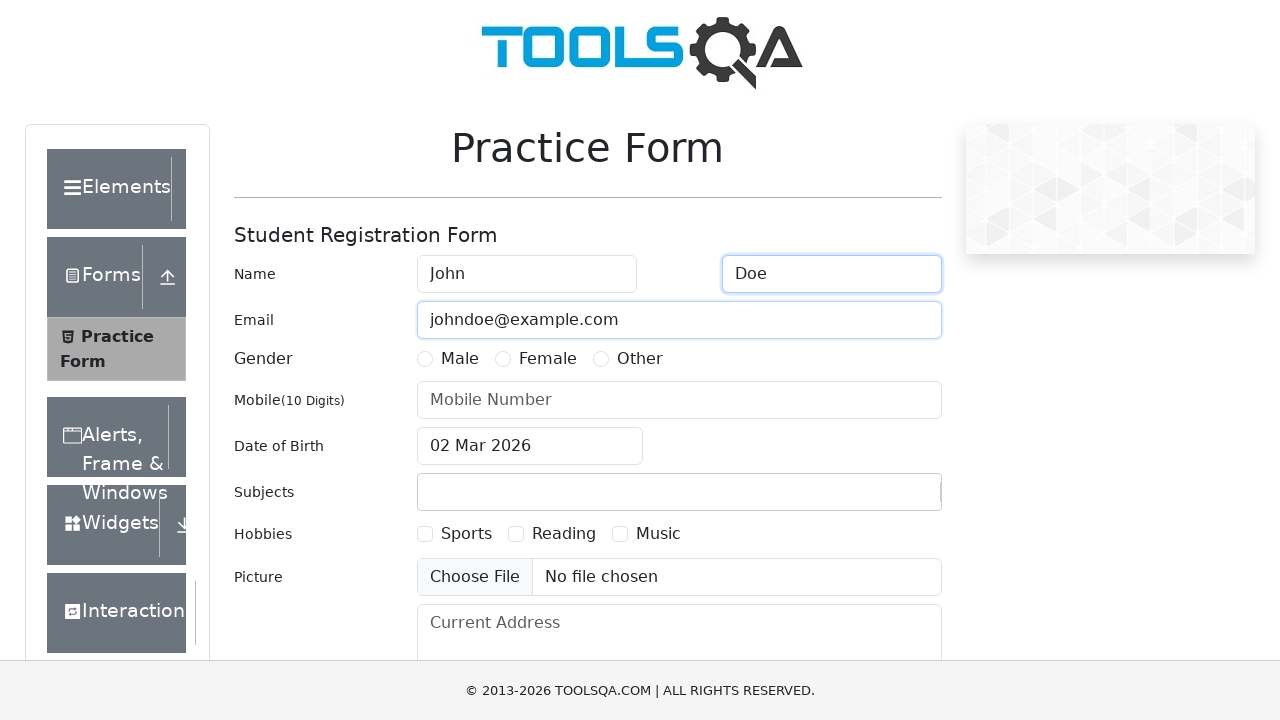

Selected Male gender option at (460, 359) on label[for='gender-radio-1']
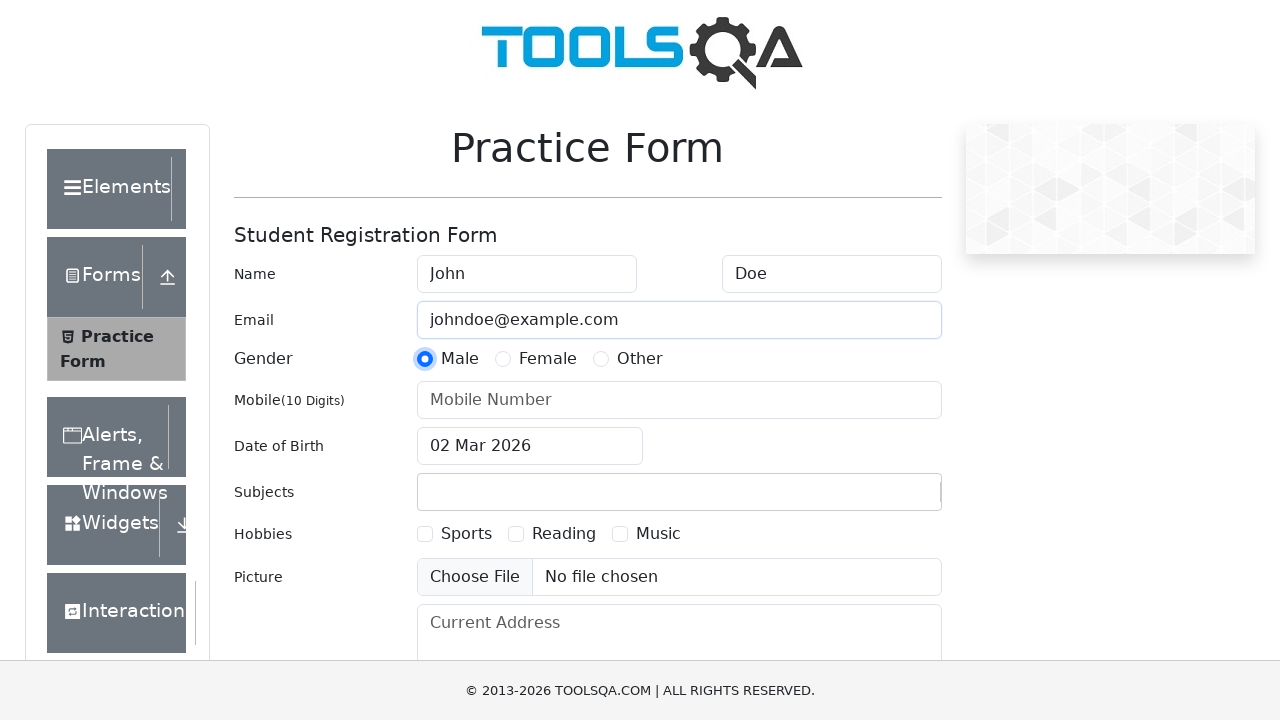

Filled phone number field with '1234567890' on #userNumber
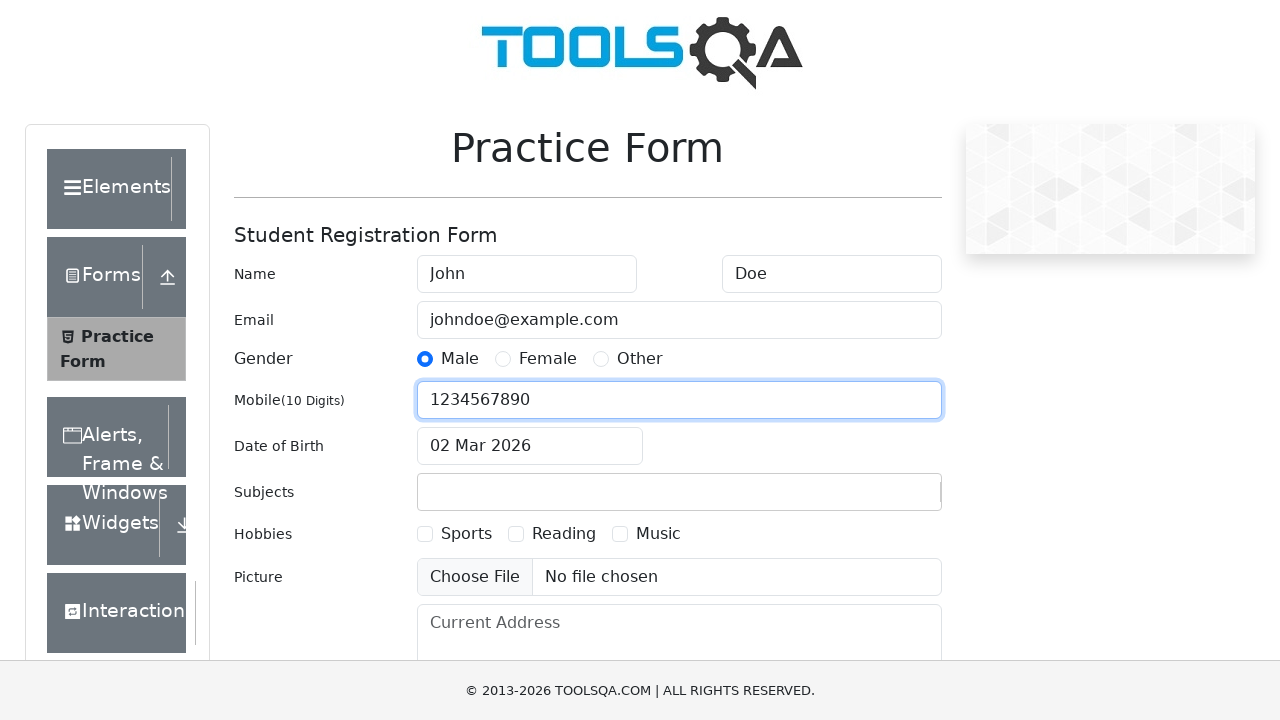

Scrolled down 500 pixels to reveal submit button
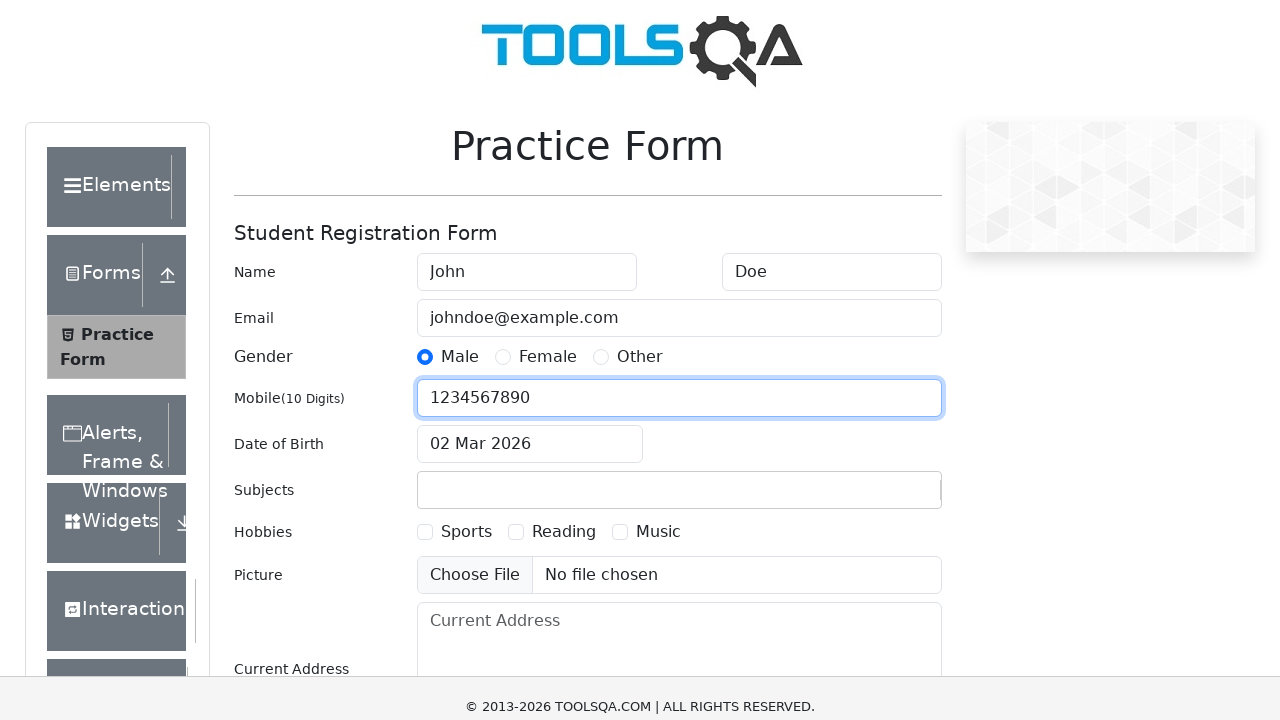

Clicked submit button to submit the form at (885, 499) on #submit
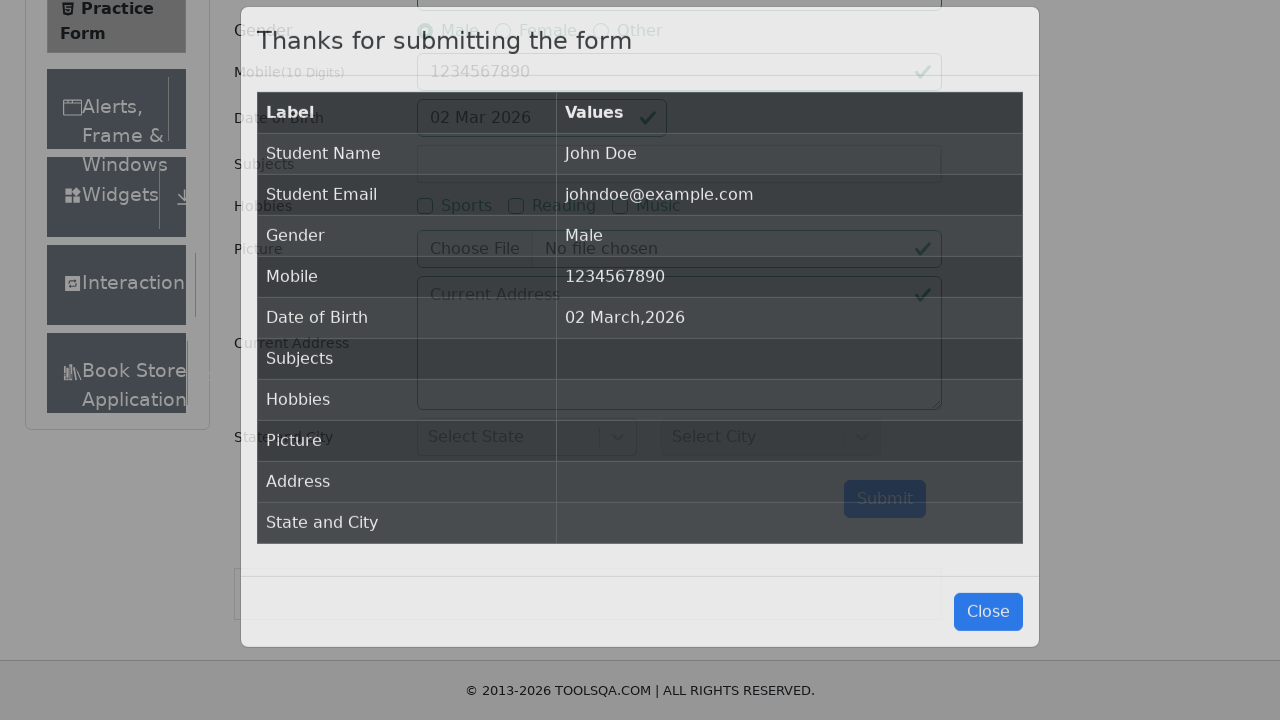

Waited for form submission to complete
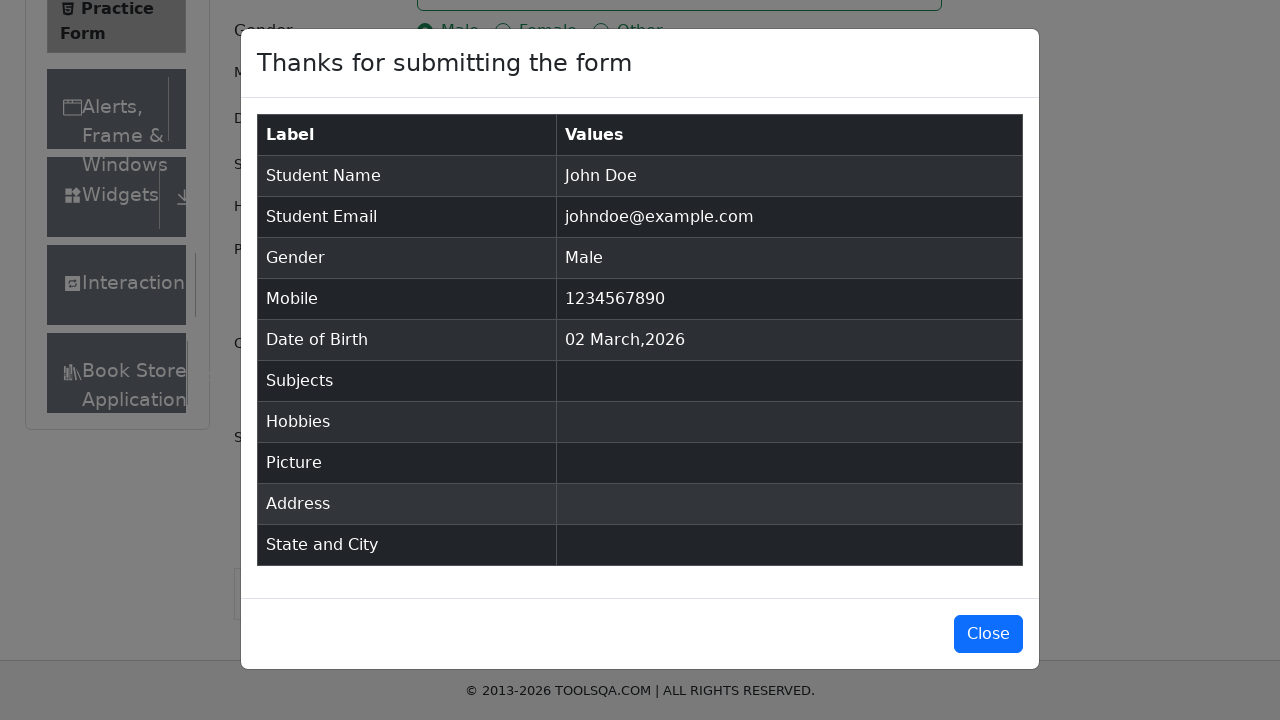

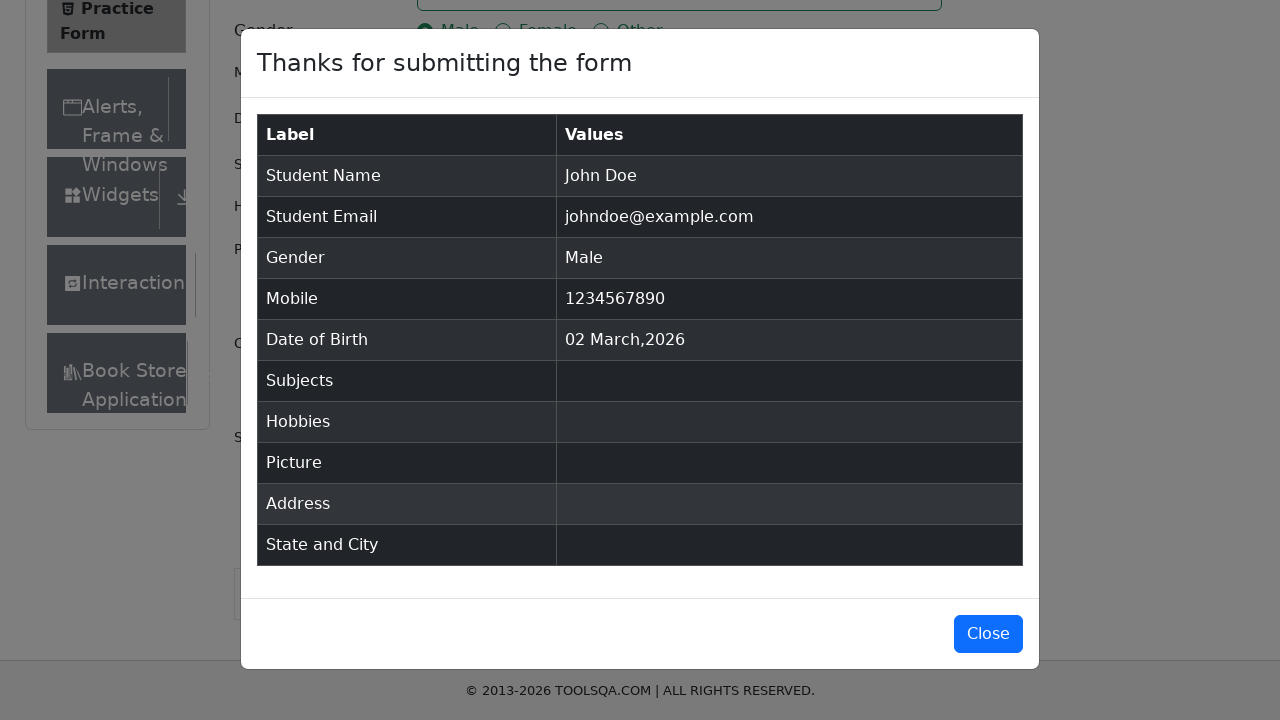